Tests window switching functionality by clicking a link that opens a new window, verifying content on the new window, then switching back to the original window and verifying its content.

Starting URL: https://the-internet.herokuapp.com/windows

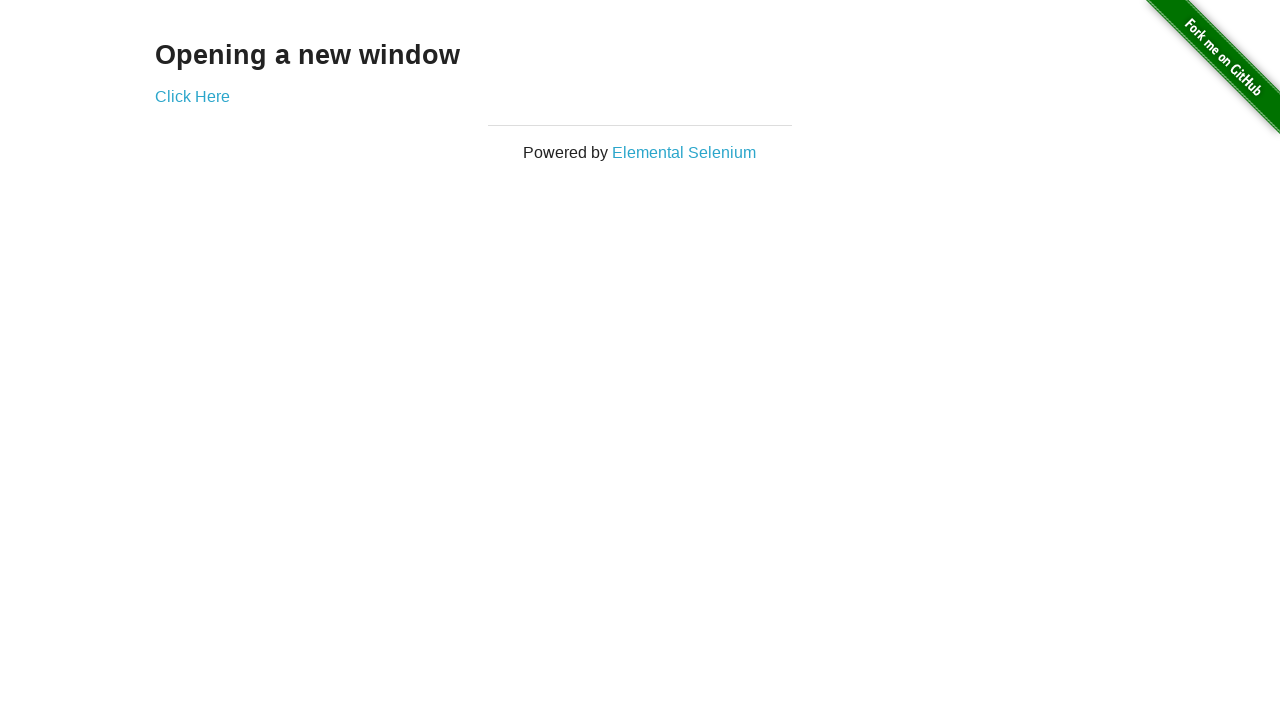

Located h3 element on initial page
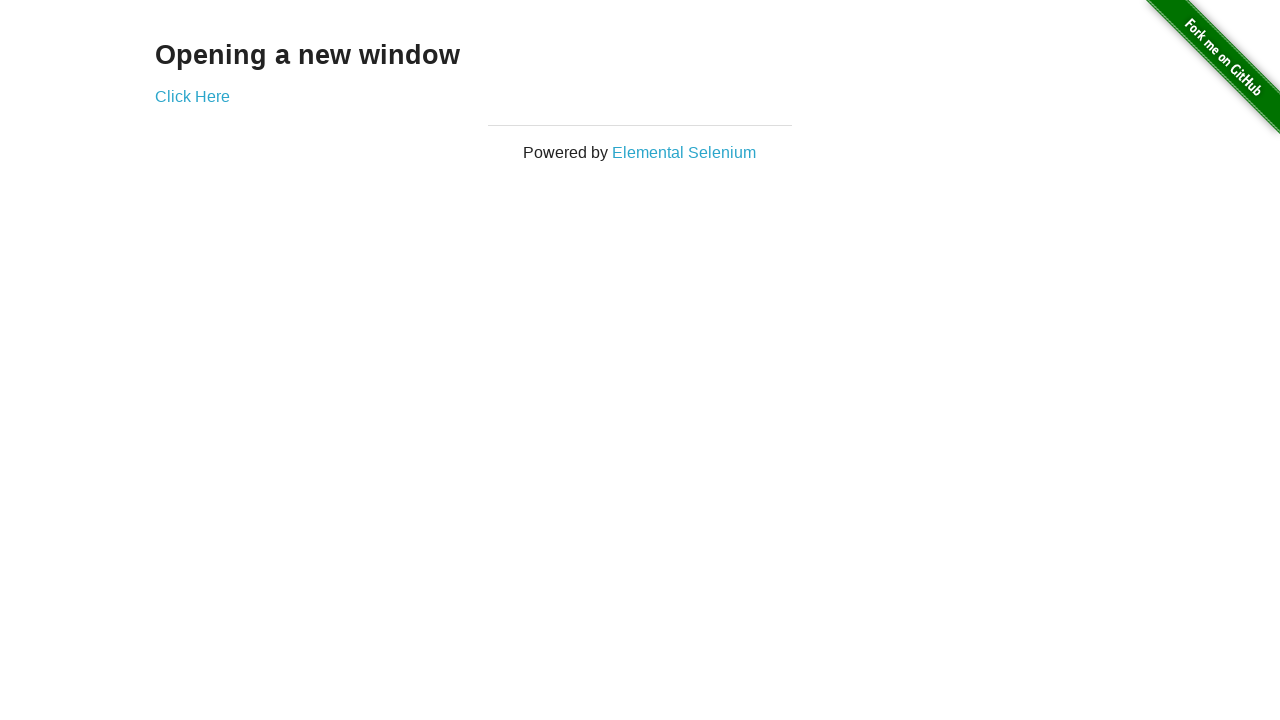

Verified h3 text is 'Opening a new window'
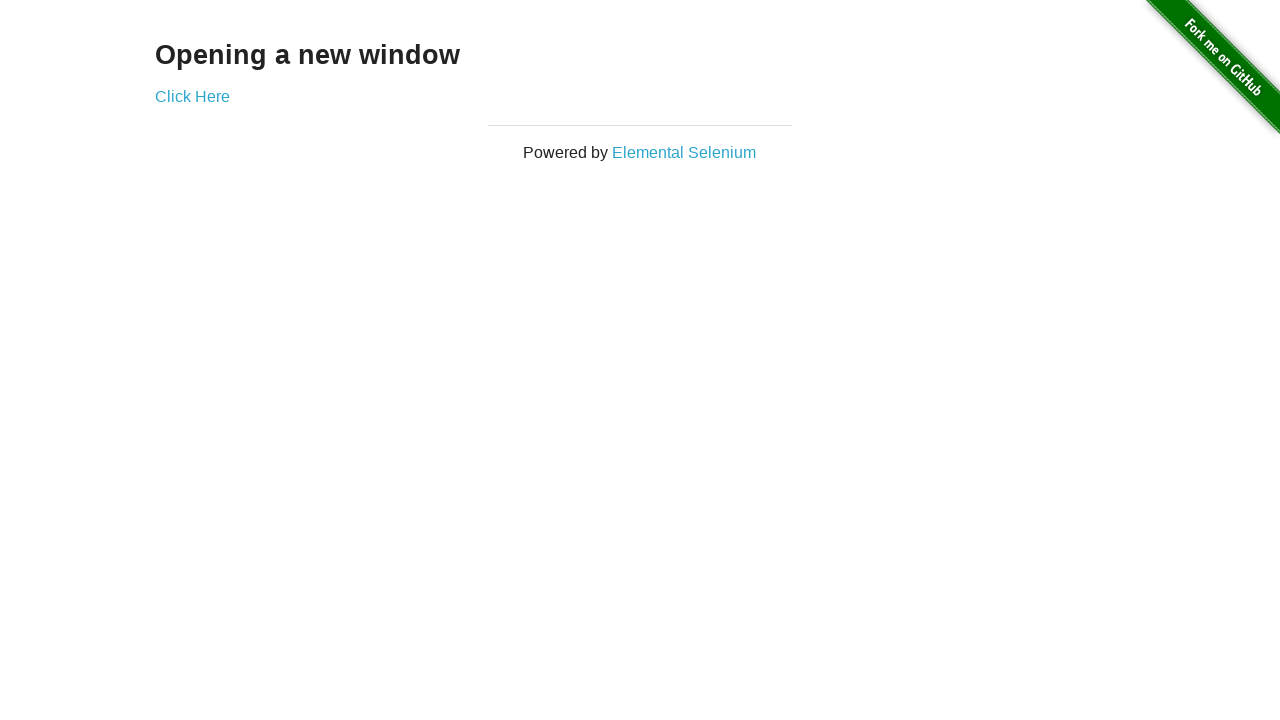

Verified initial page title is 'The Internet'
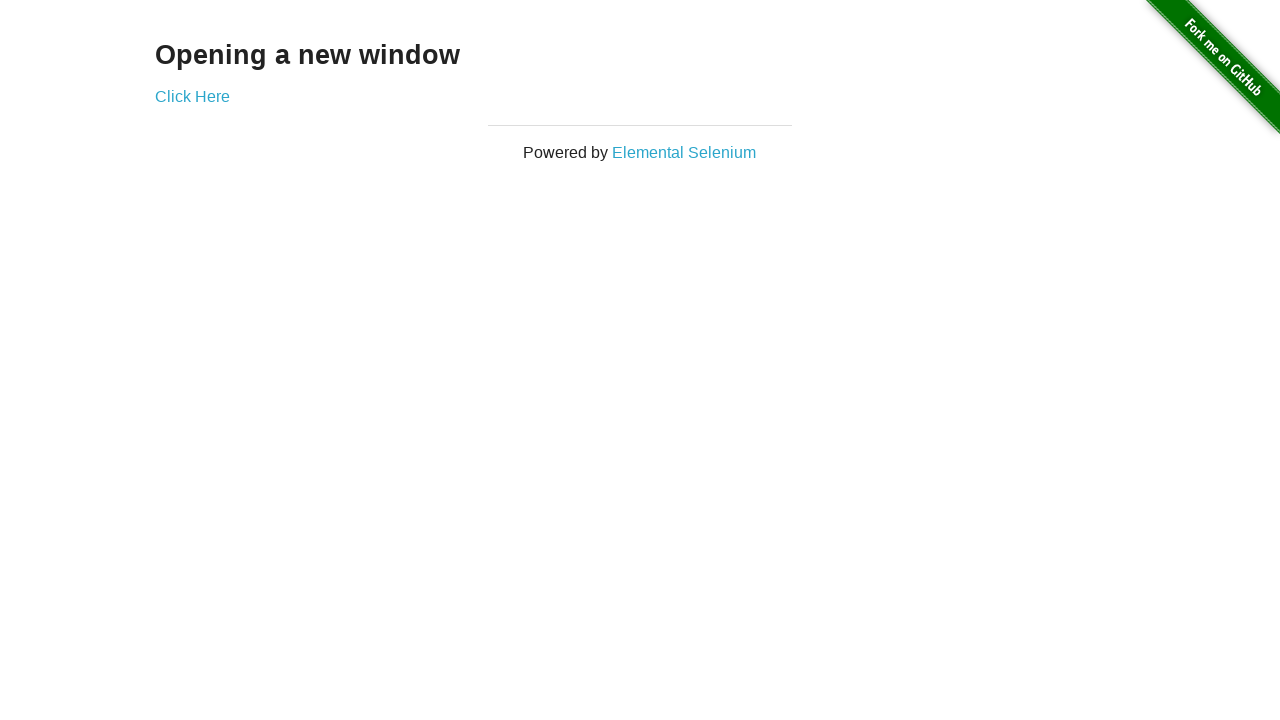

Clicked 'Click Here' link to open new window at (192, 96) on xpath=//*[text()='Click Here']
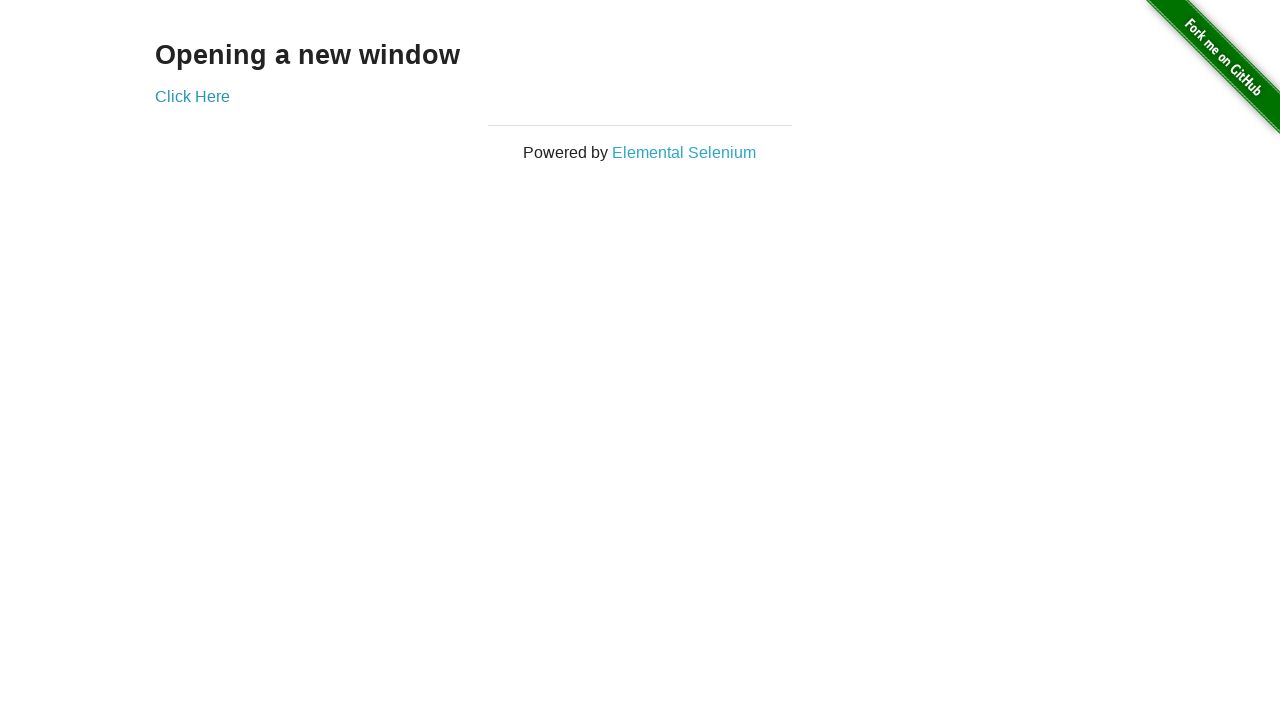

New window loaded and ready
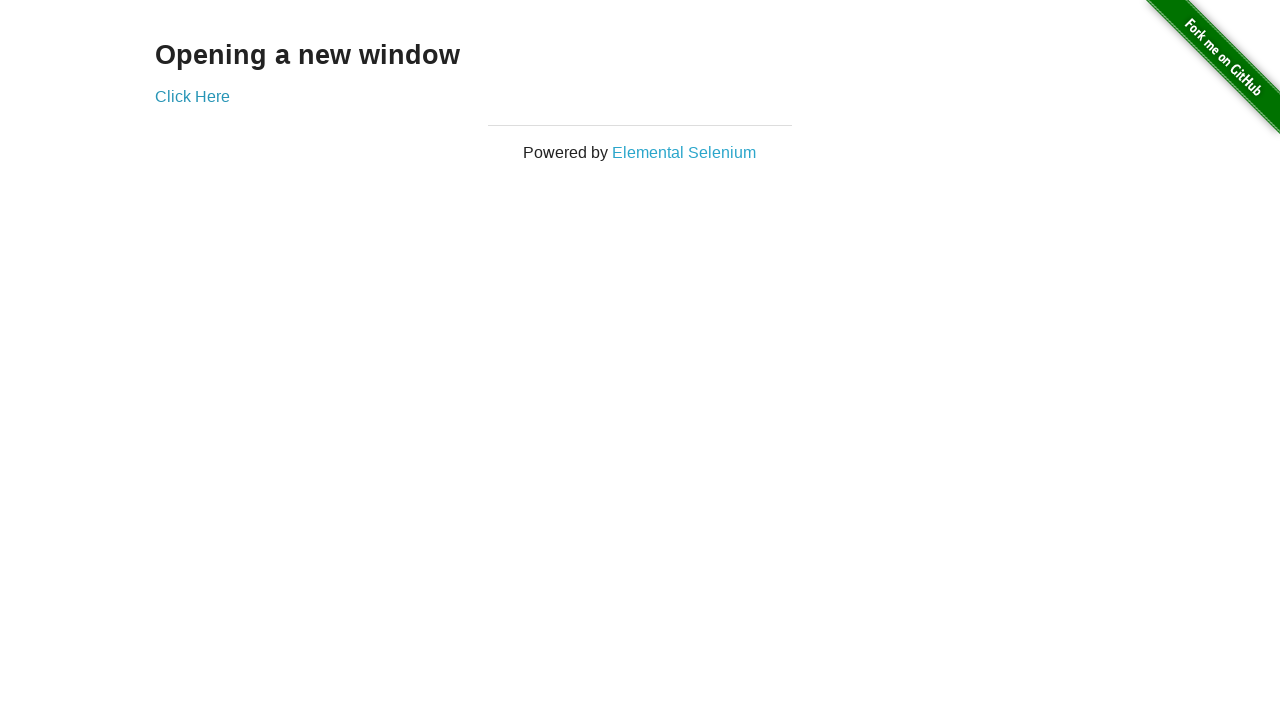

Verified new window title is 'New Window'
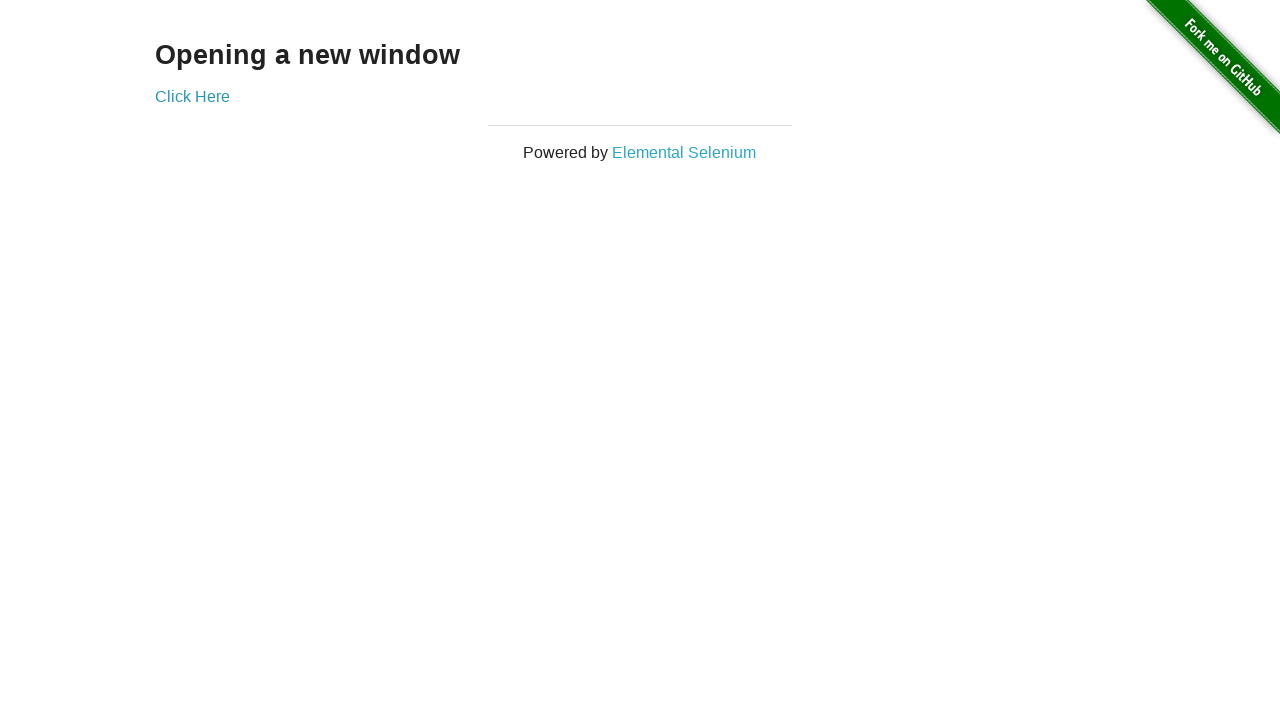

Located h3 element on new window
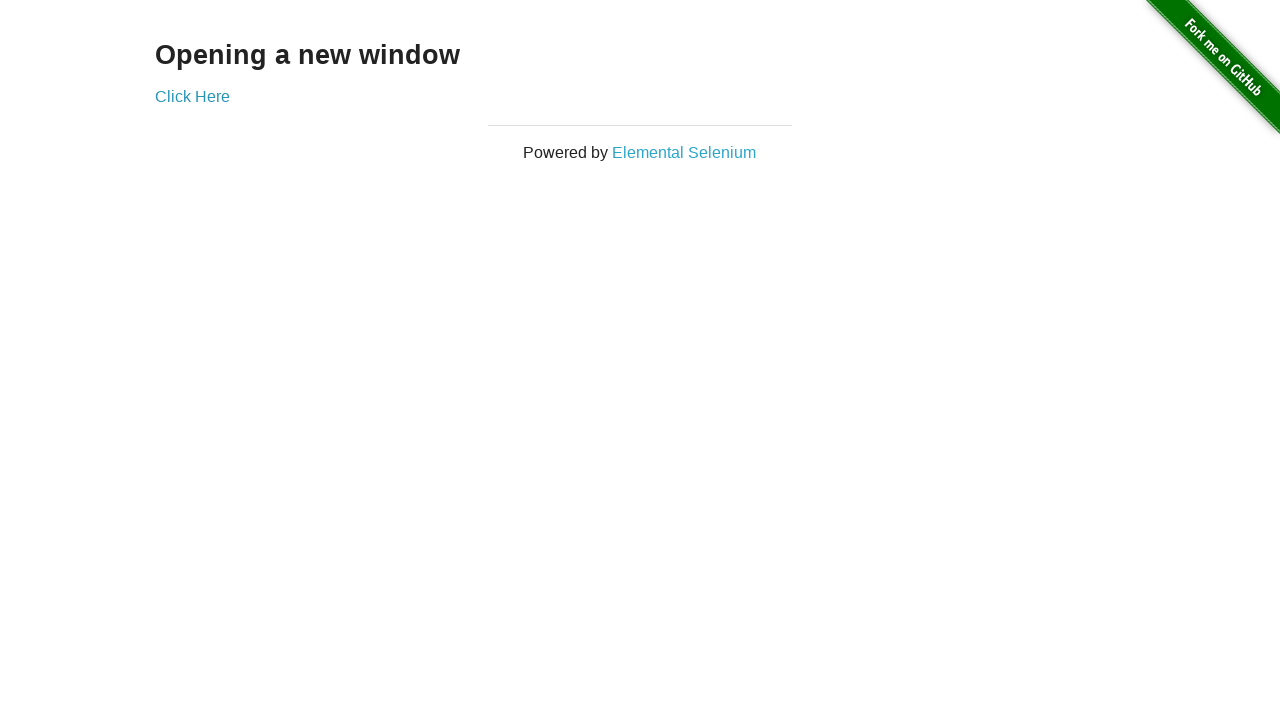

Verified h3 text on new window is 'New Window'
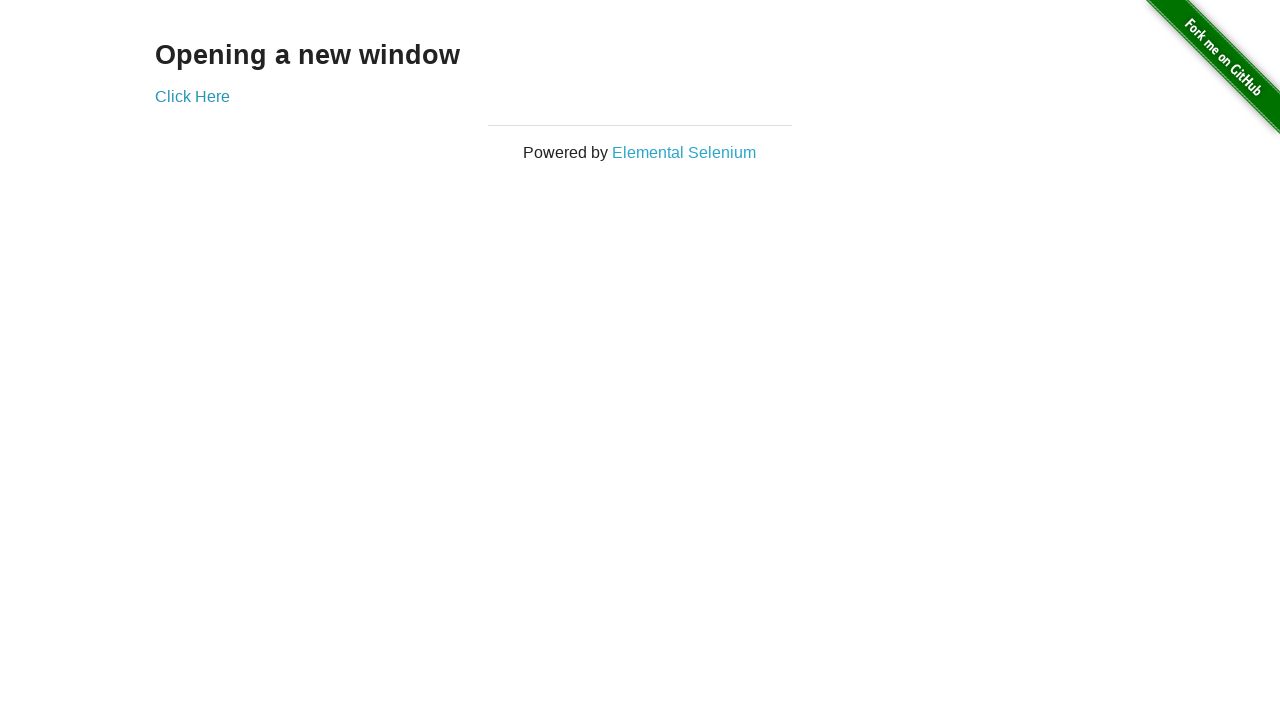

Switched back to original window
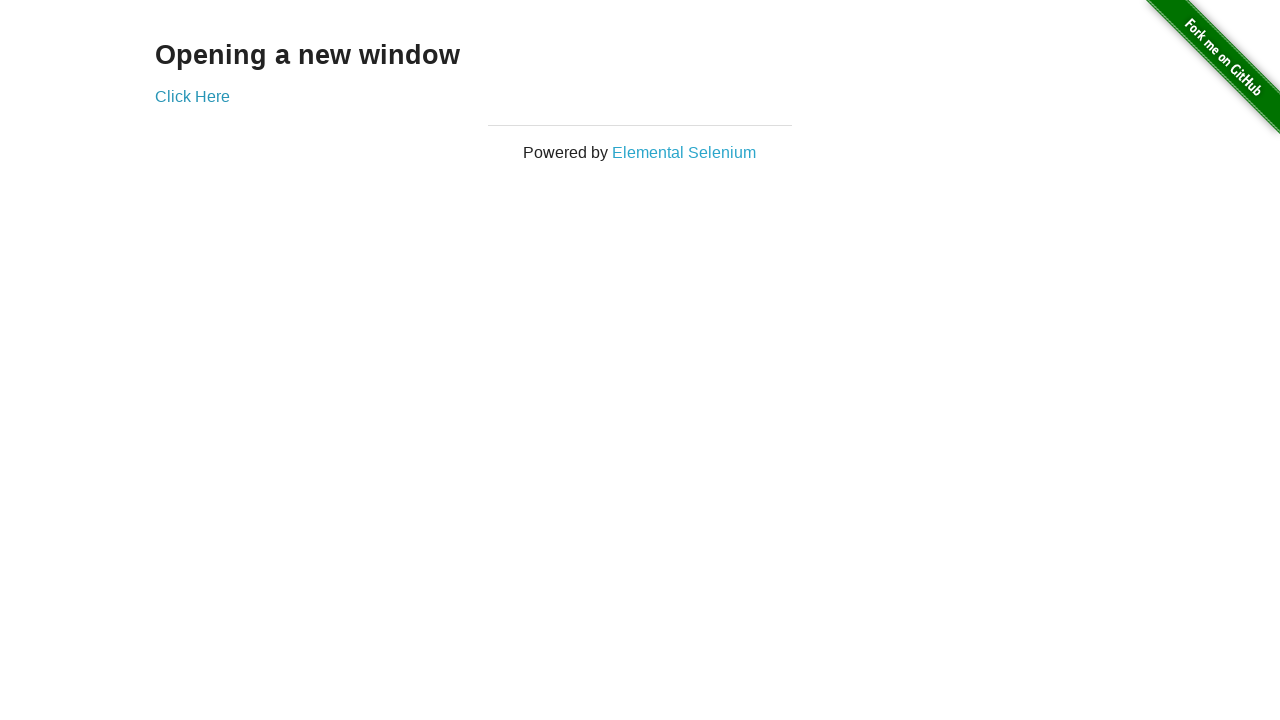

Verified original window title is still 'The Internet'
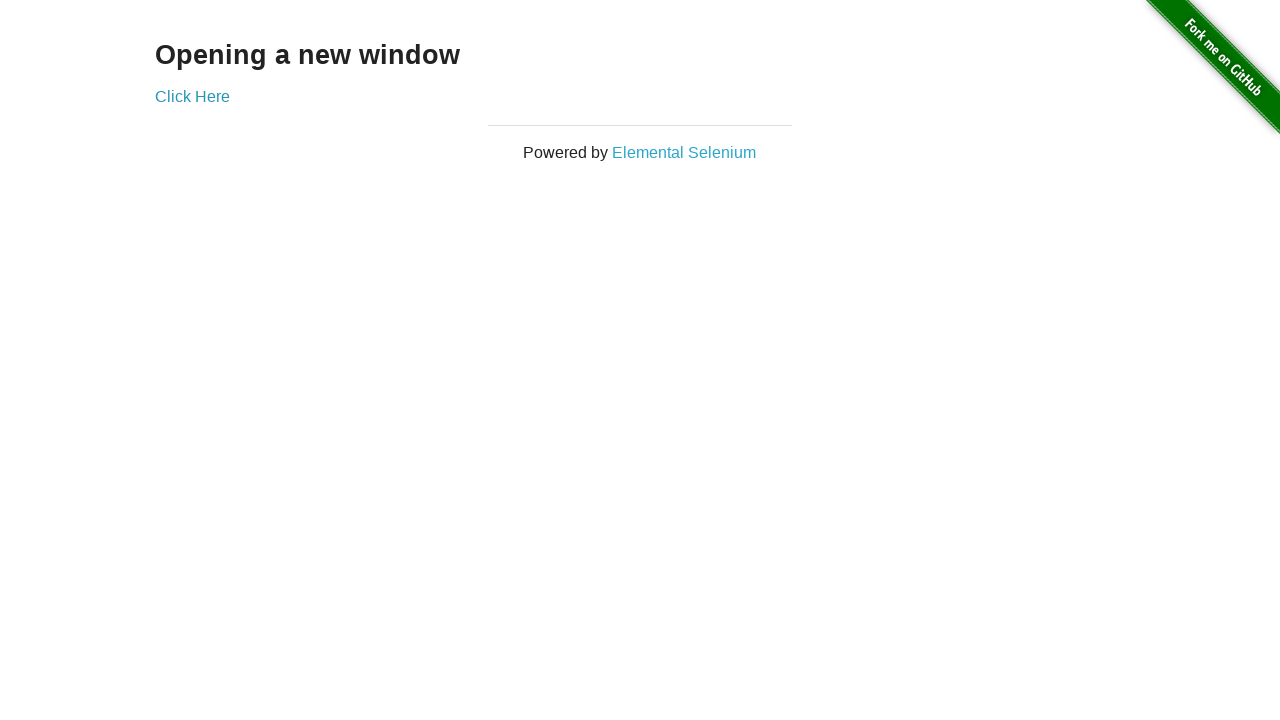

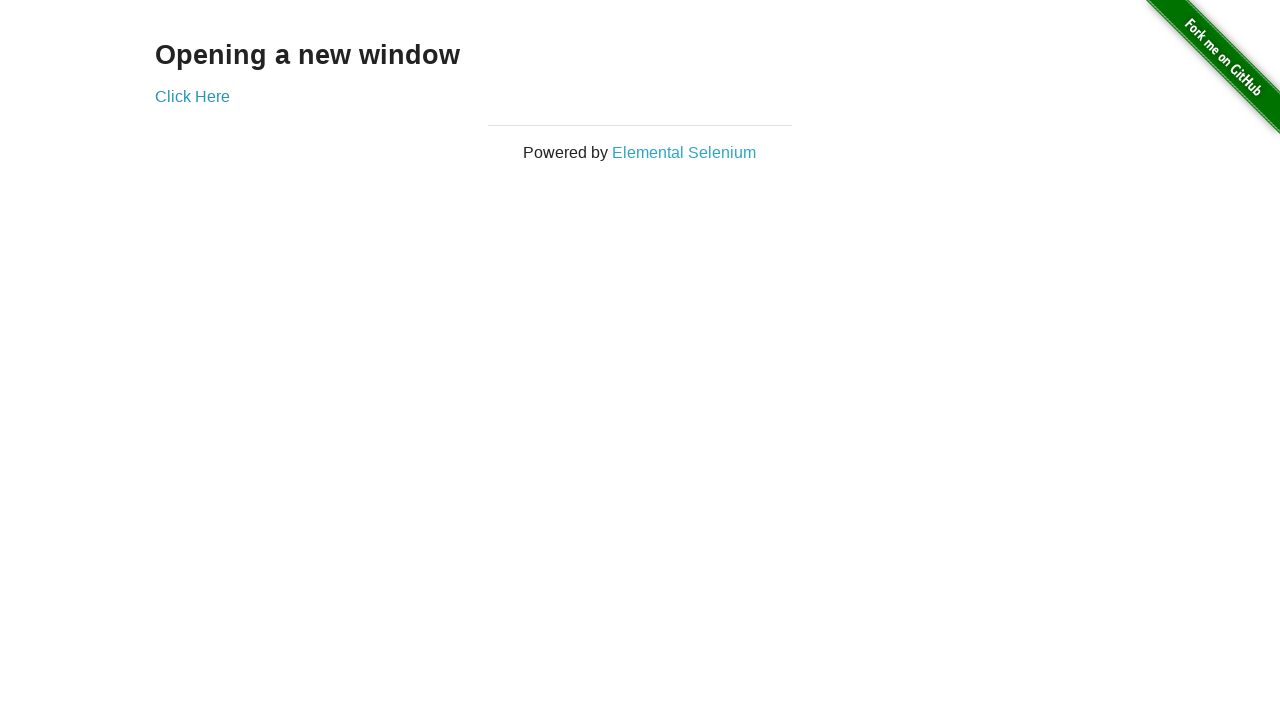